Tests hover functionality by hovering over an element and selecting a menu item that appears

Starting URL: https://rahulshettyacademy.com/AutomationPractice/

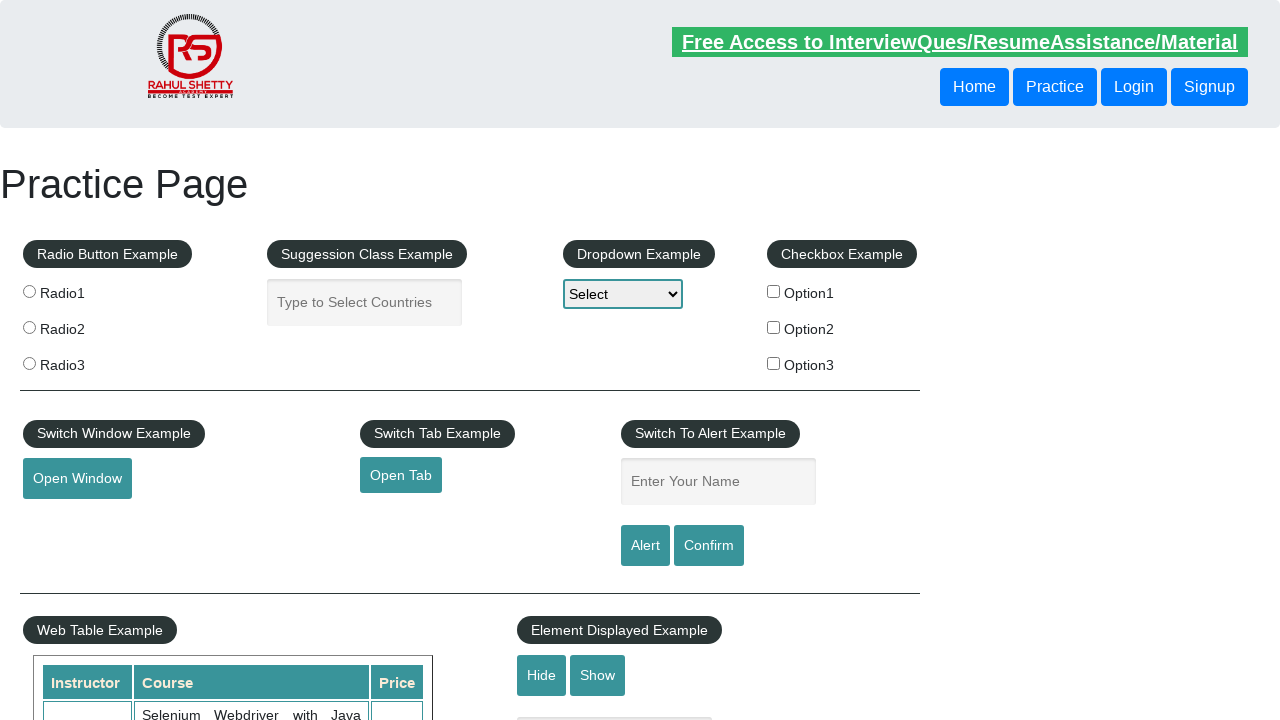

Hovered over mouse hover button element at (83, 361) on #mousehover
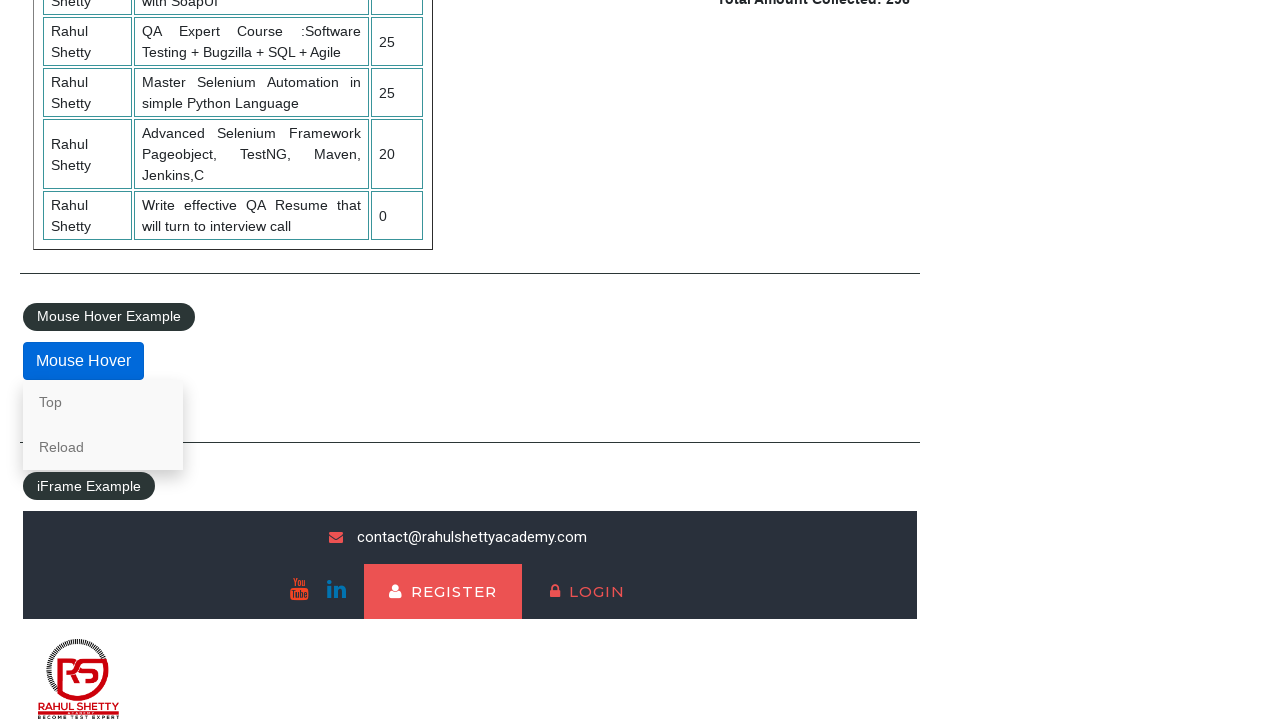

Clicked Reload option from hover menu at (103, 447) on xpath=//a[normalize-space()='Reload']
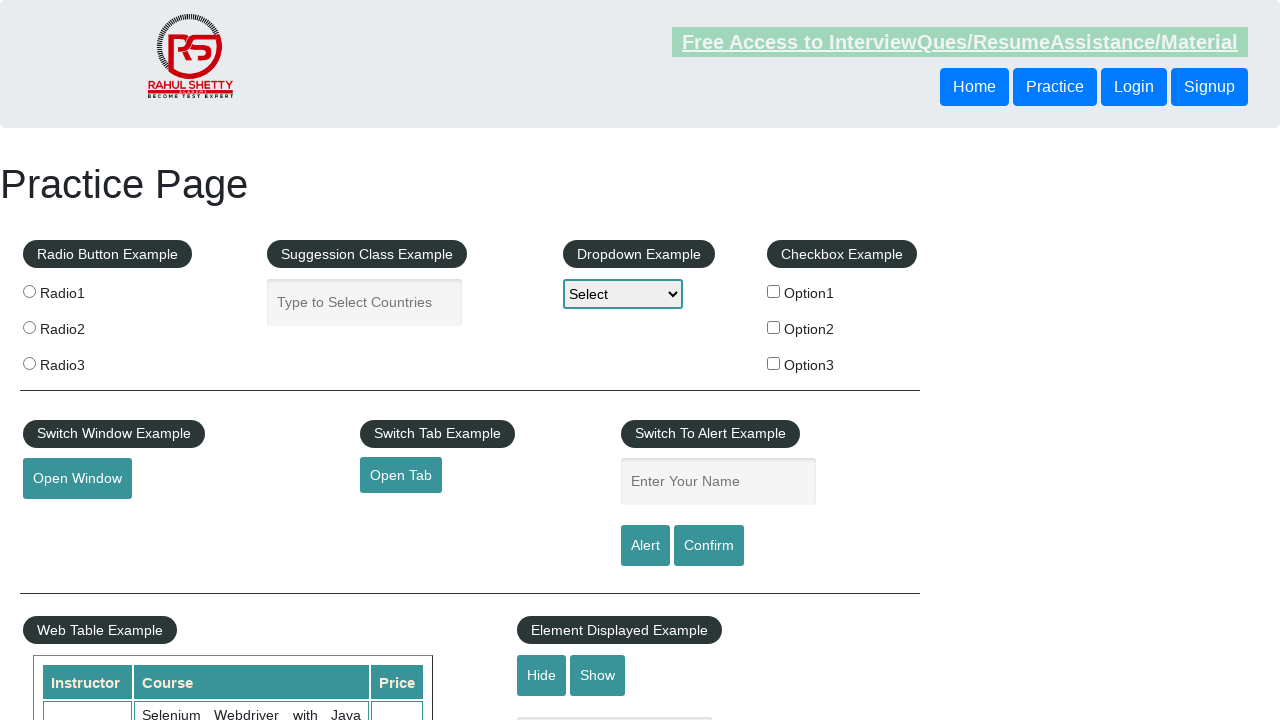

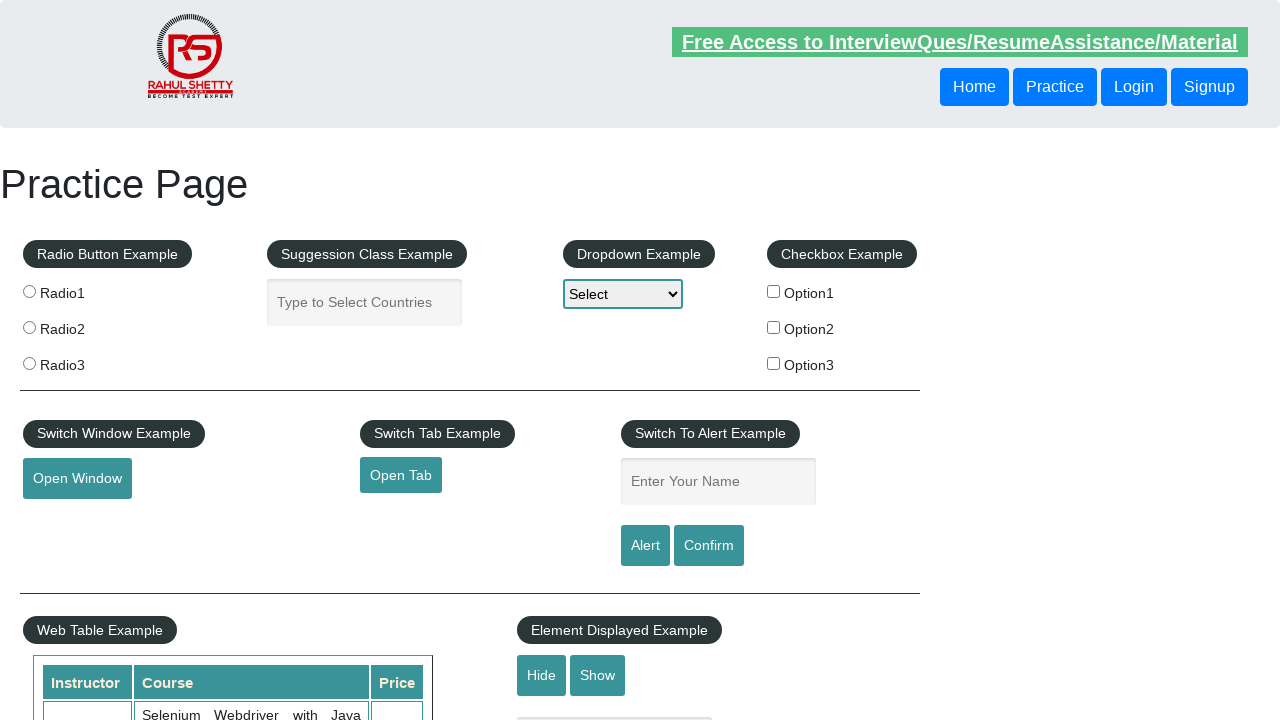